Tests that clicking Clear completed button removes completed items from the list

Starting URL: https://demo.playwright.dev/todomvc

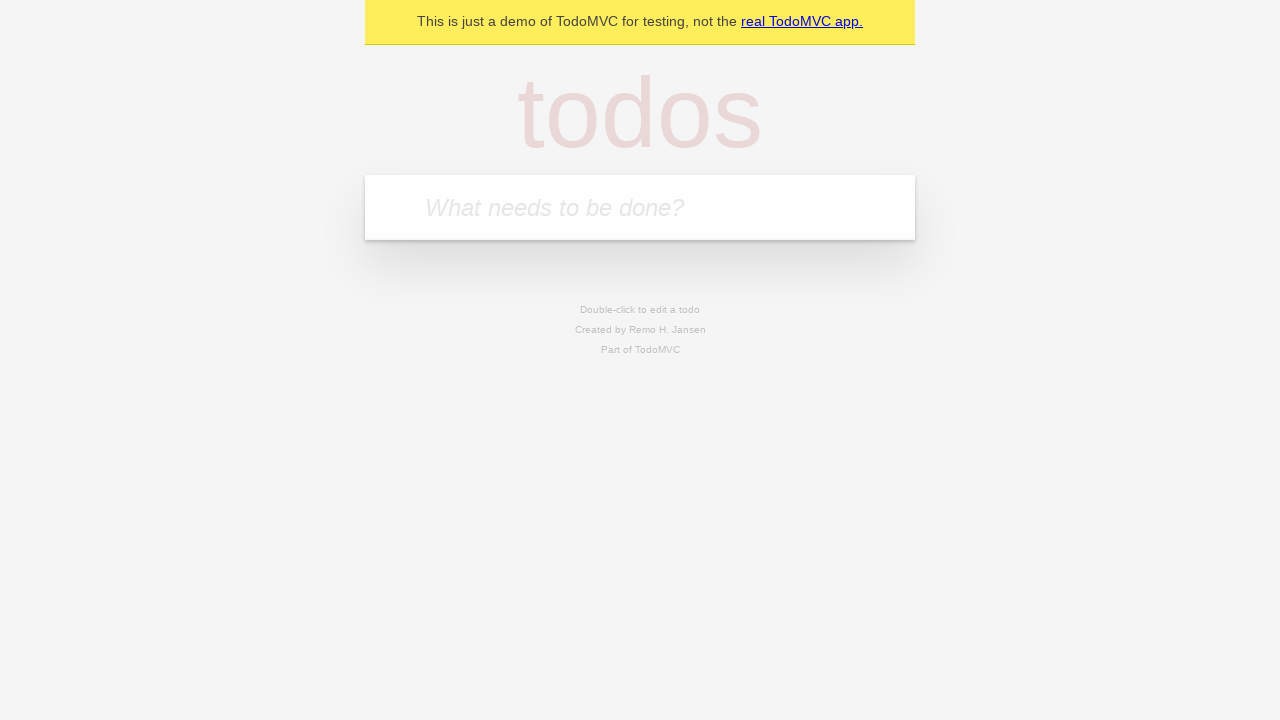

Filled todo input with 'buy some cheese' on internal:attr=[placeholder="What needs to be done?"i]
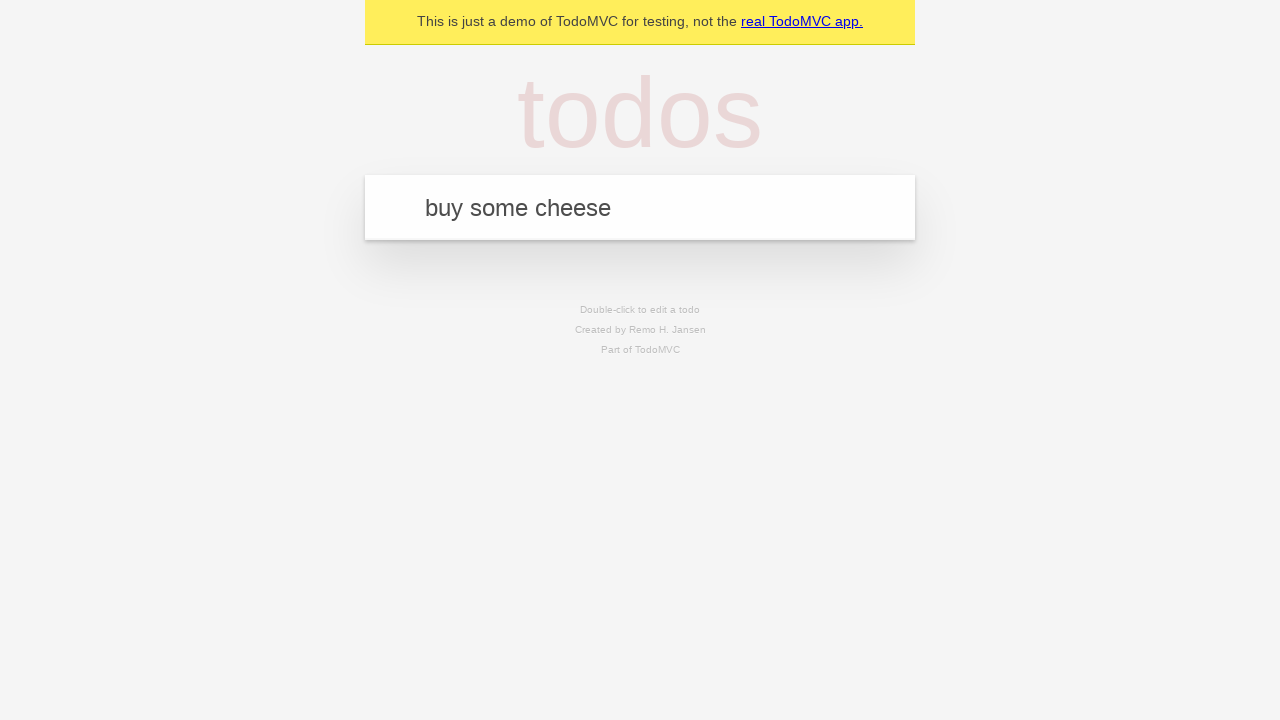

Pressed Enter to add todo 'buy some cheese' on internal:attr=[placeholder="What needs to be done?"i]
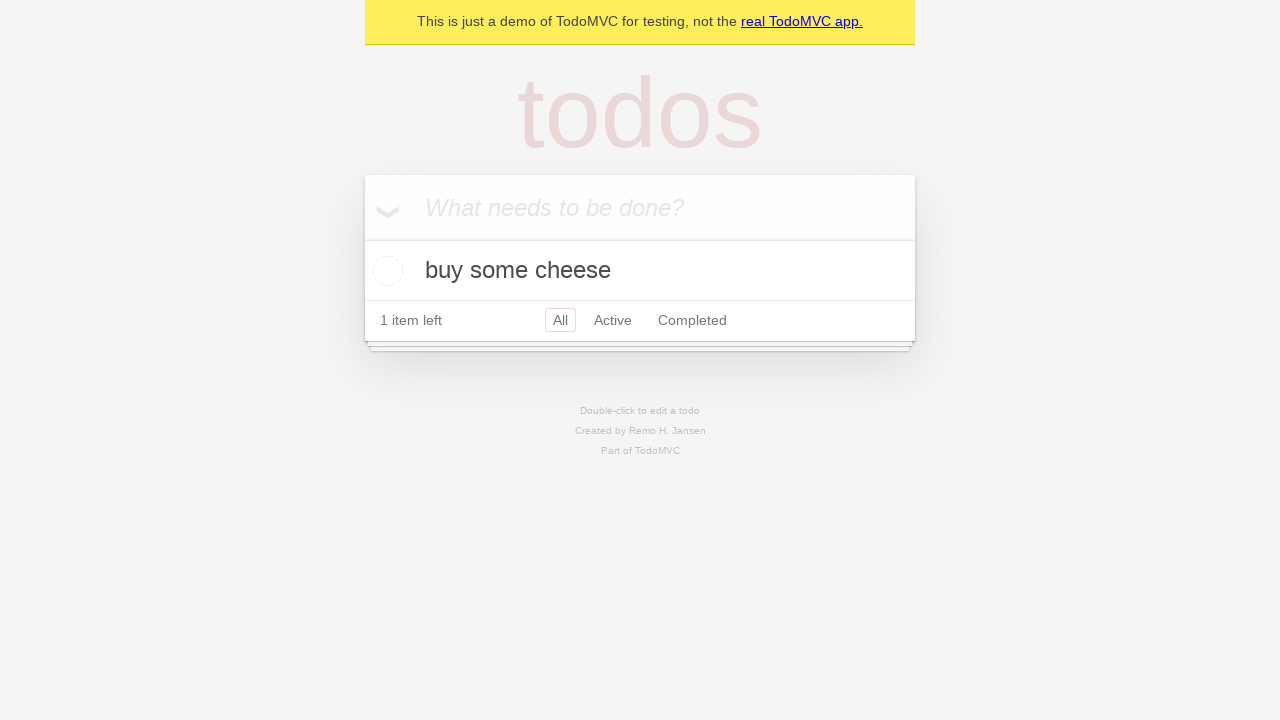

Filled todo input with 'feed the cat' on internal:attr=[placeholder="What needs to be done?"i]
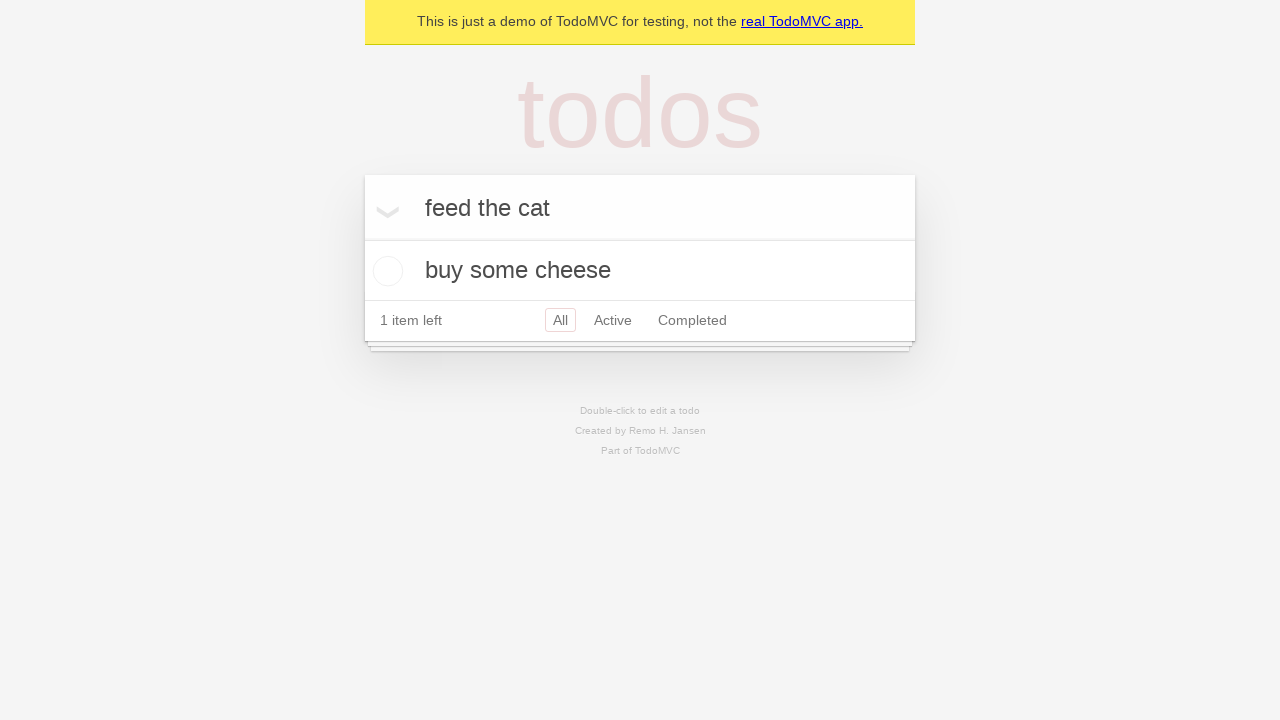

Pressed Enter to add todo 'feed the cat' on internal:attr=[placeholder="What needs to be done?"i]
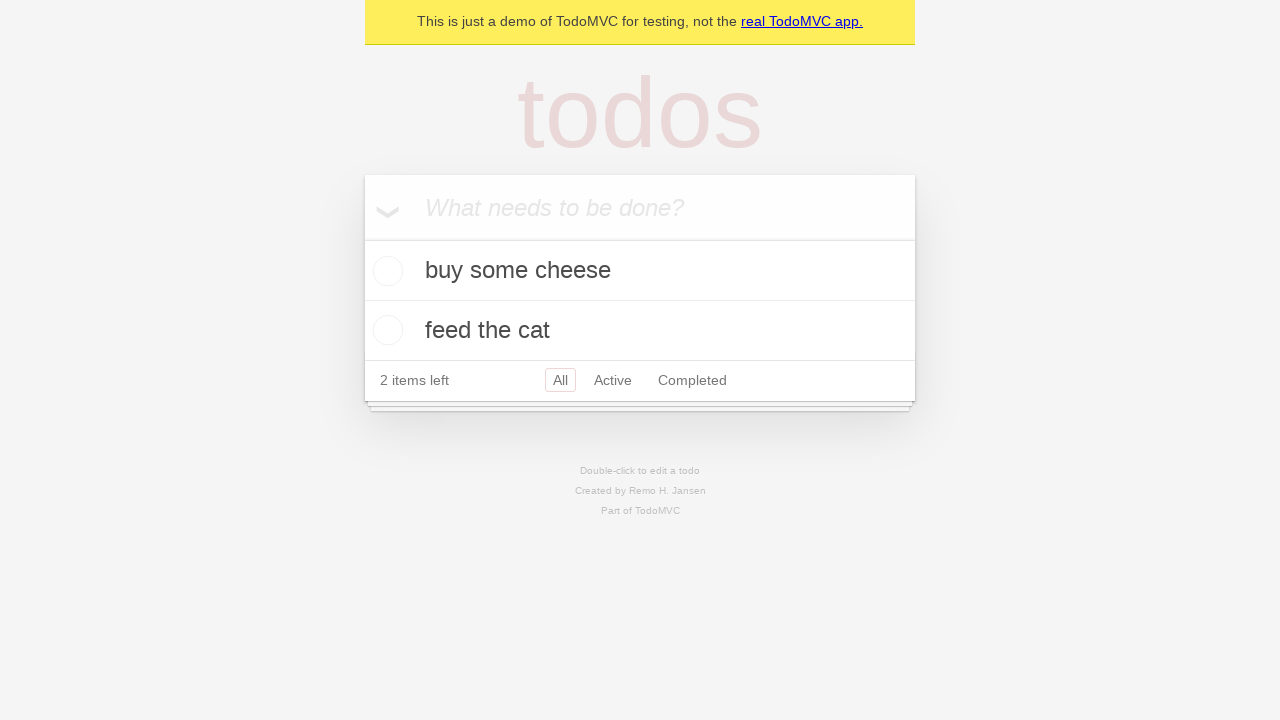

Filled todo input with 'book a doctors appointment' on internal:attr=[placeholder="What needs to be done?"i]
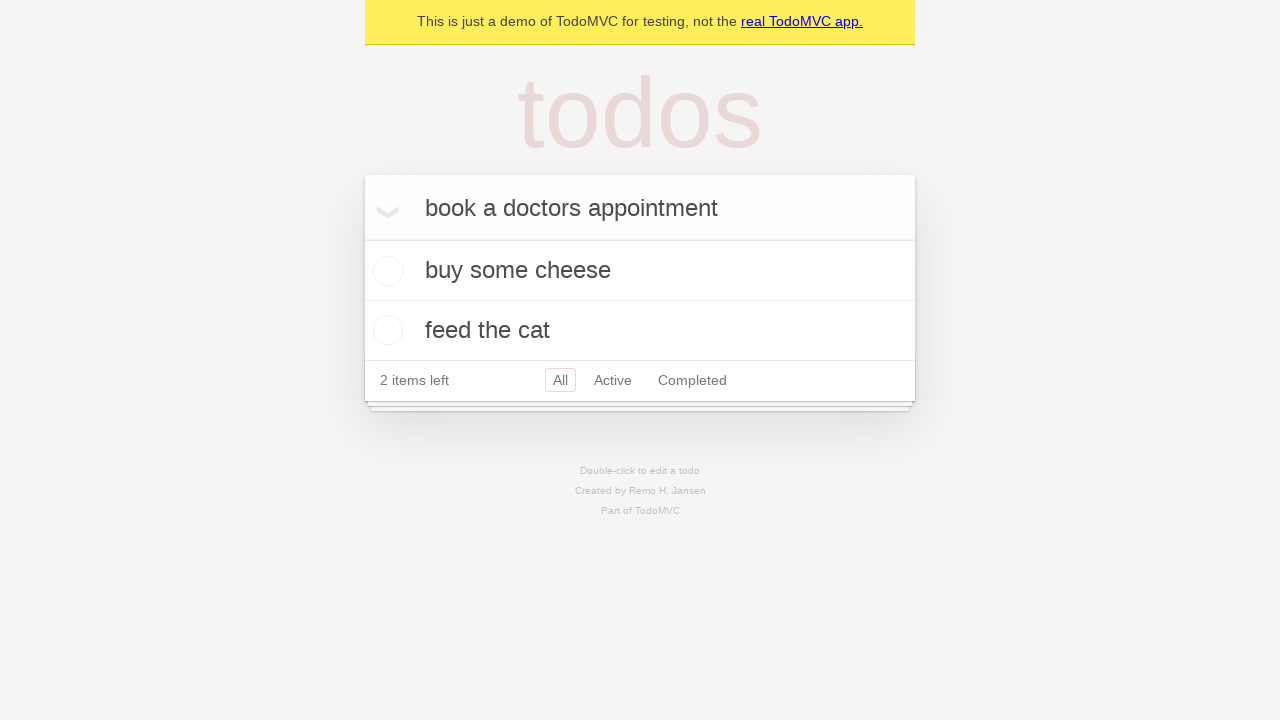

Pressed Enter to add todo 'book a doctors appointment' on internal:attr=[placeholder="What needs to be done?"i]
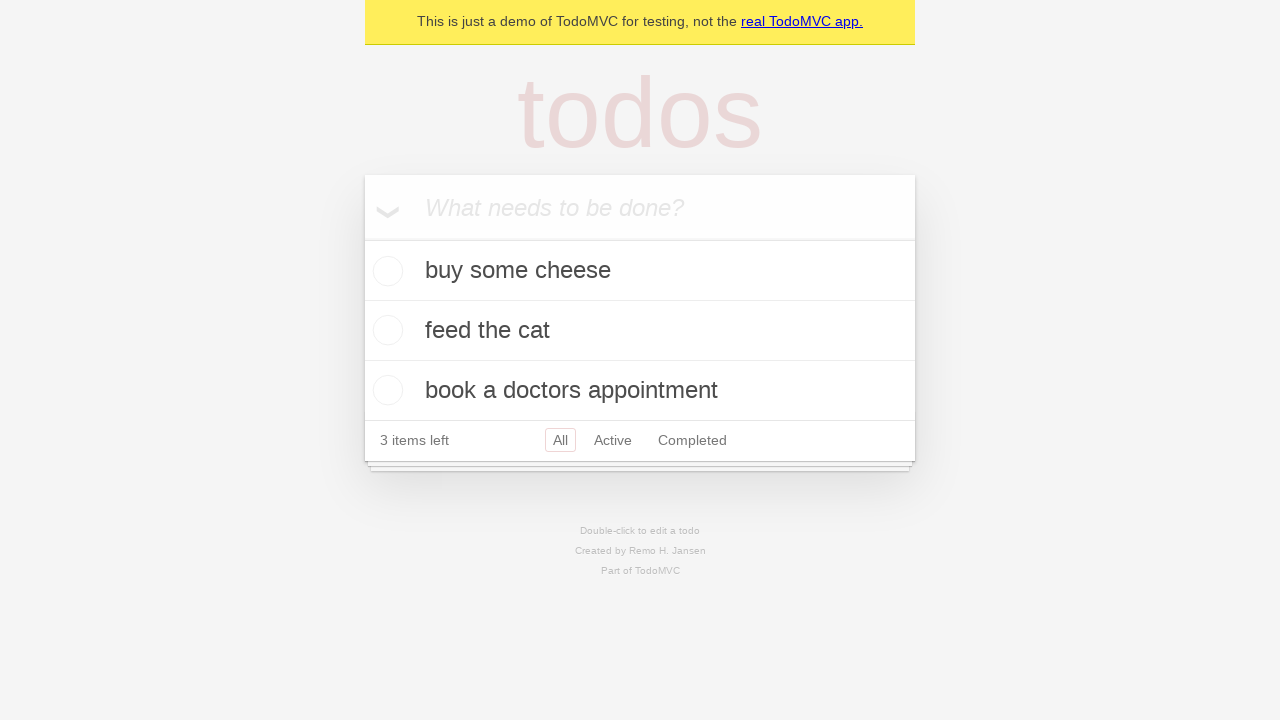

Checked the second todo item checkbox at (385, 330) on internal:testid=[data-testid="todo-item"s] >> nth=1 >> internal:role=checkbox
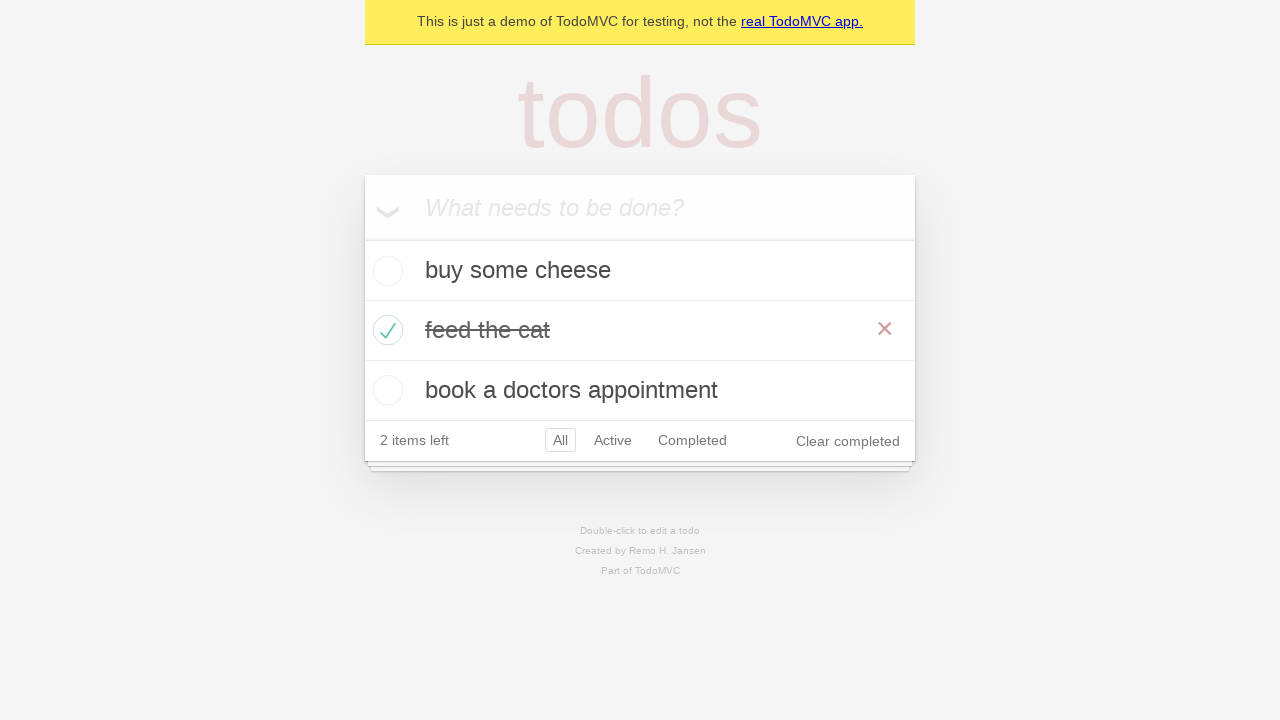

Clicked 'Clear completed' button at (848, 441) on internal:role=button[name="Clear completed"i]
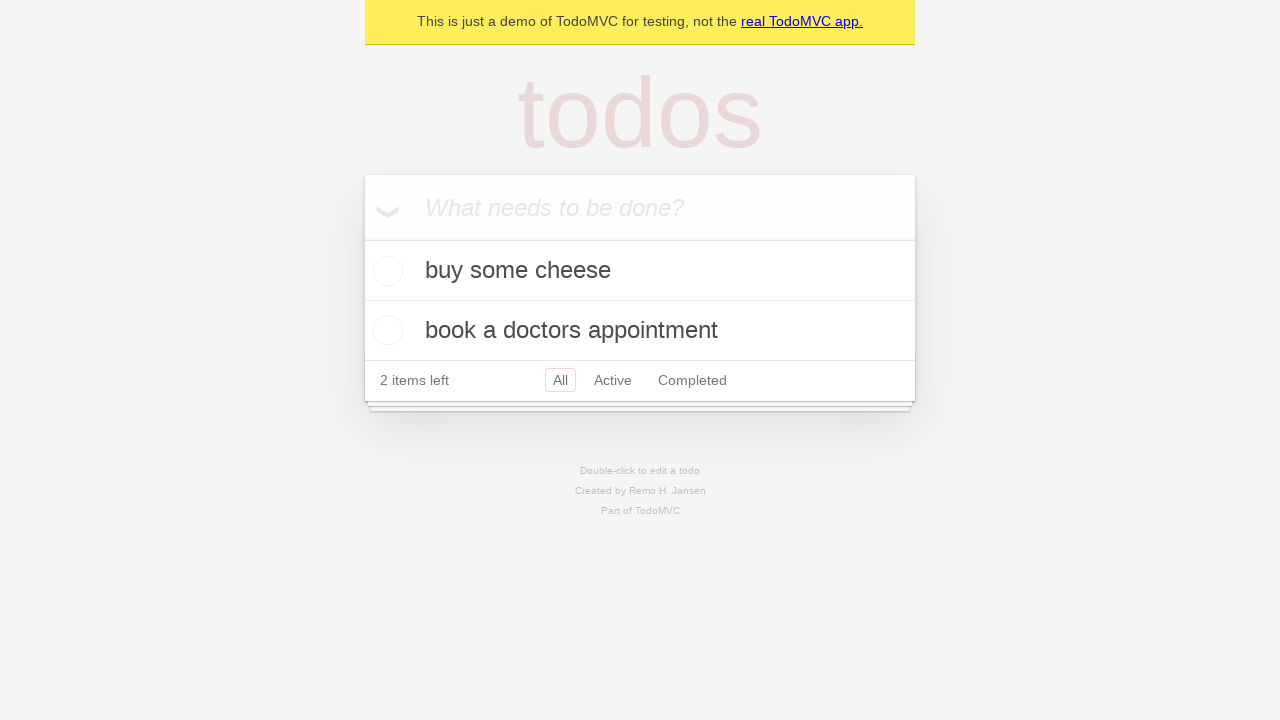

Verified that completed item was removed - 2 items remain
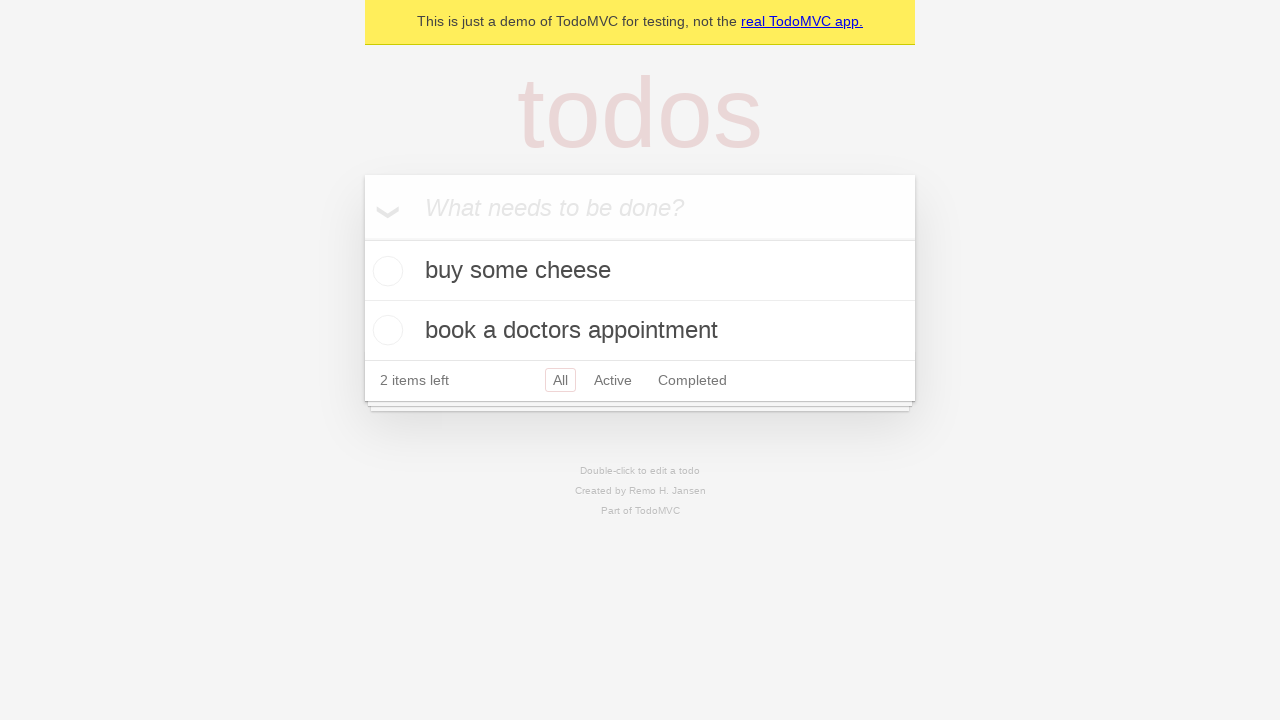

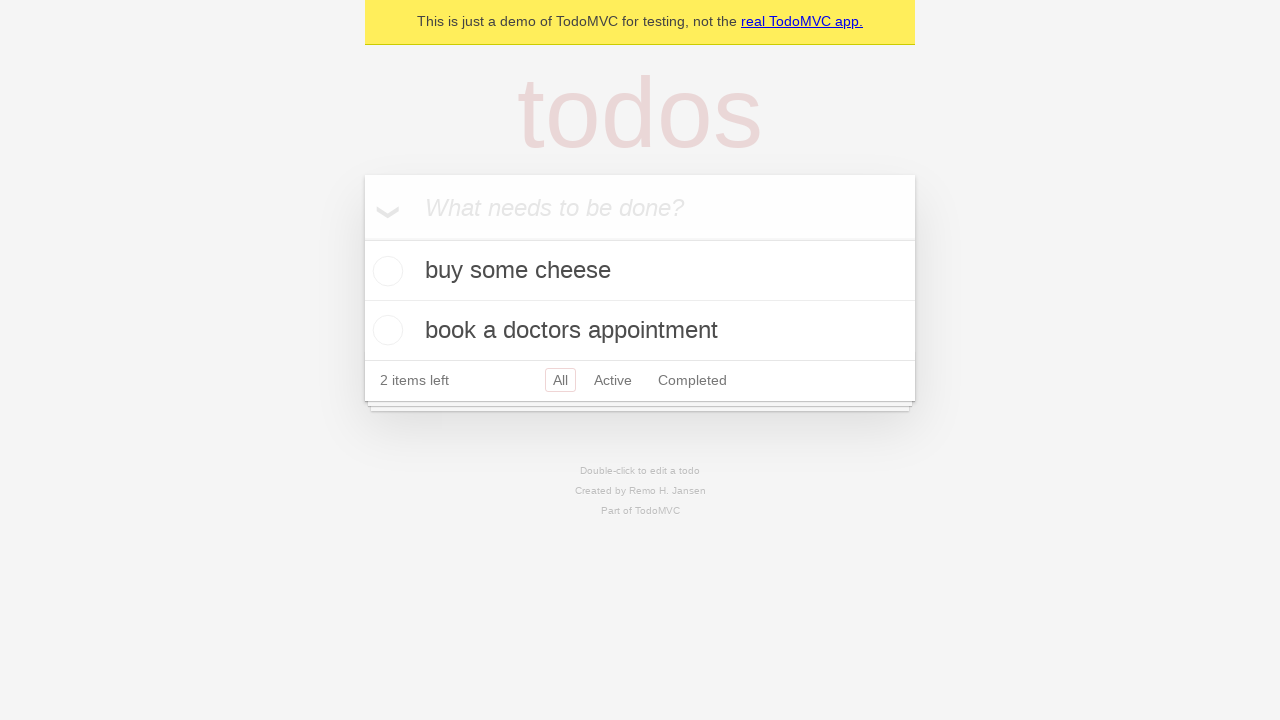